Tests that entering an invalid URL format shows a validation error indicating the correct URL format

Starting URL: https://dev.waffarad.com/Merchant/Account/Login?ReturnURL=/

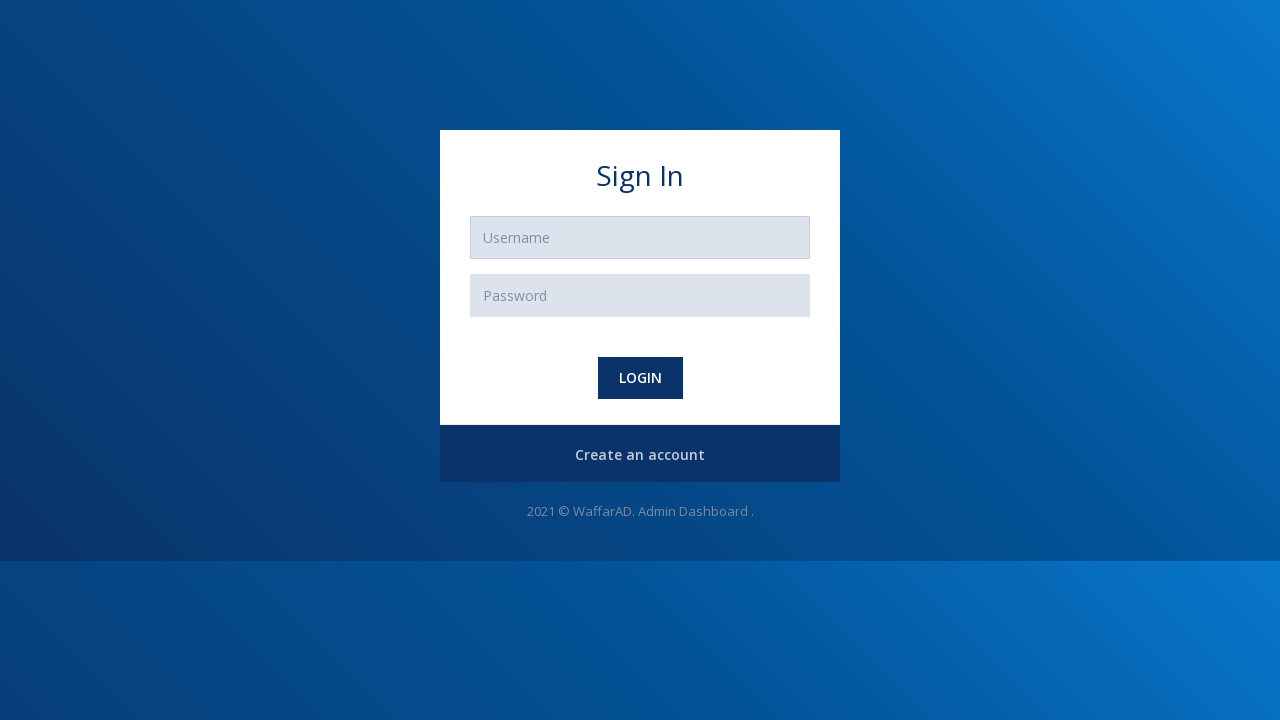

Clicked Create Account button to navigate to registration page at (640, 455) on #register-btn
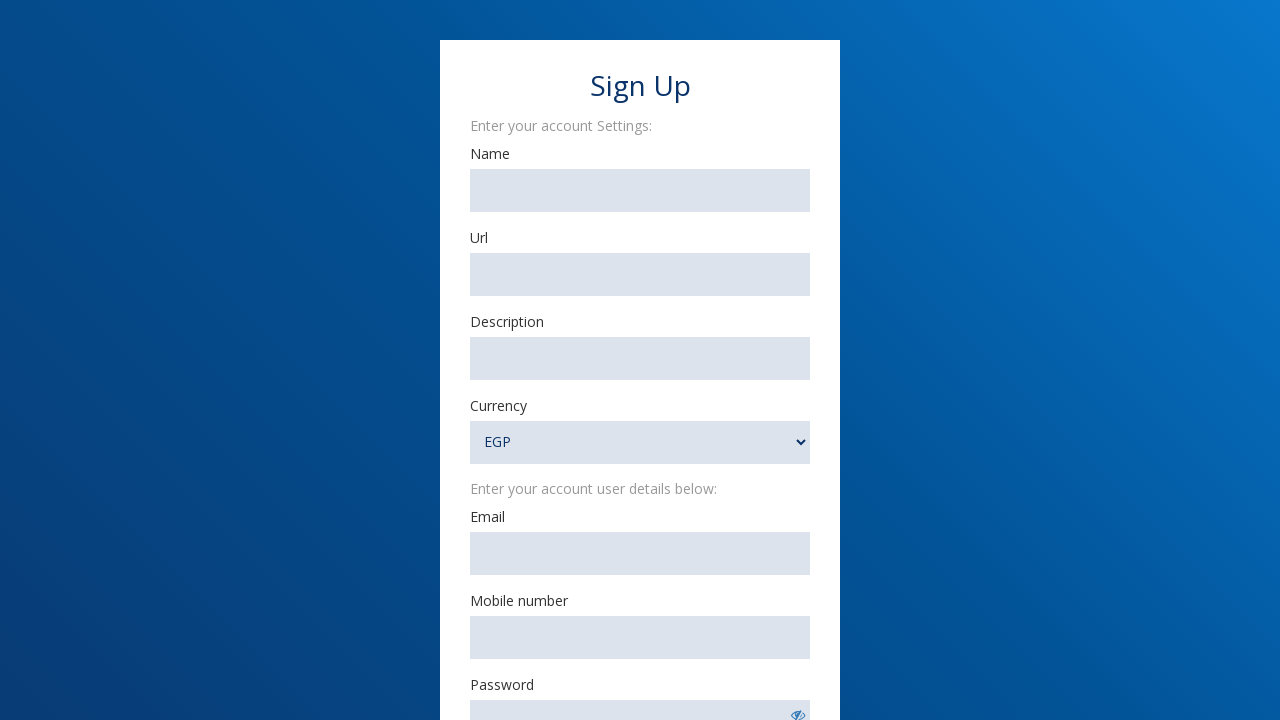

Filled merchant name field with 'Nohair' on #MerchantName
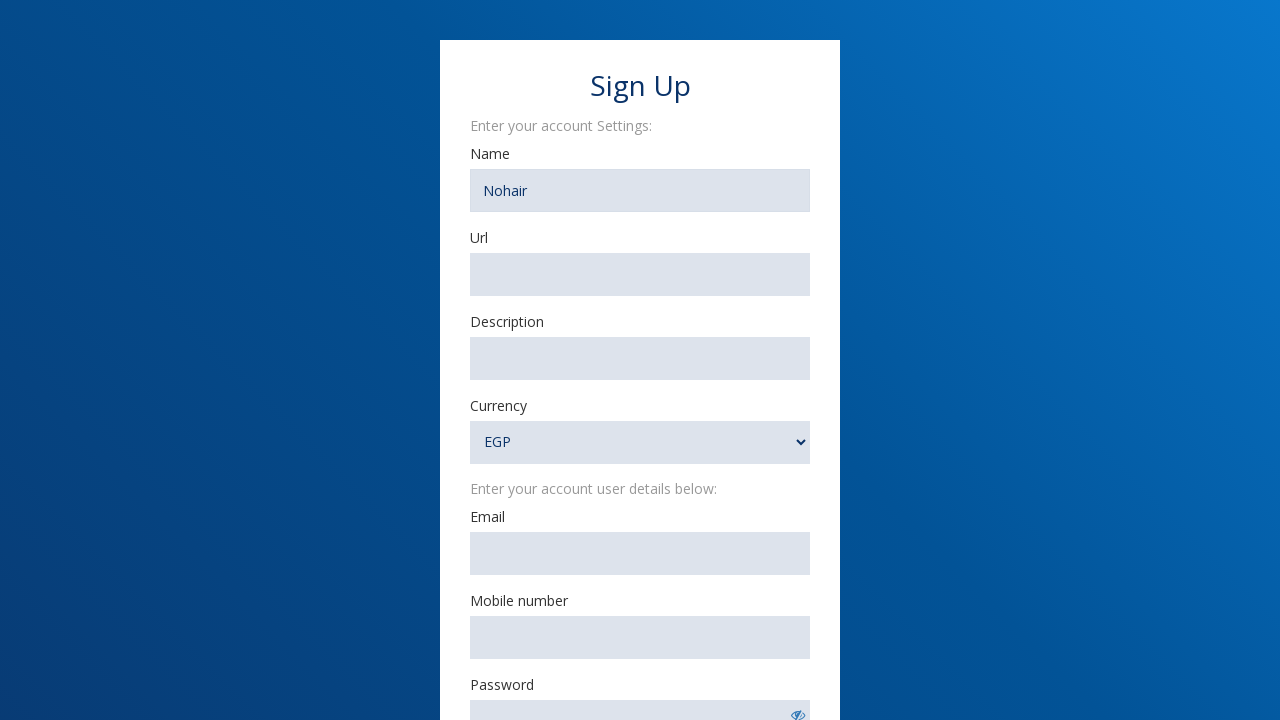

Filled URL field with invalid format 'http' on #MerchantURl
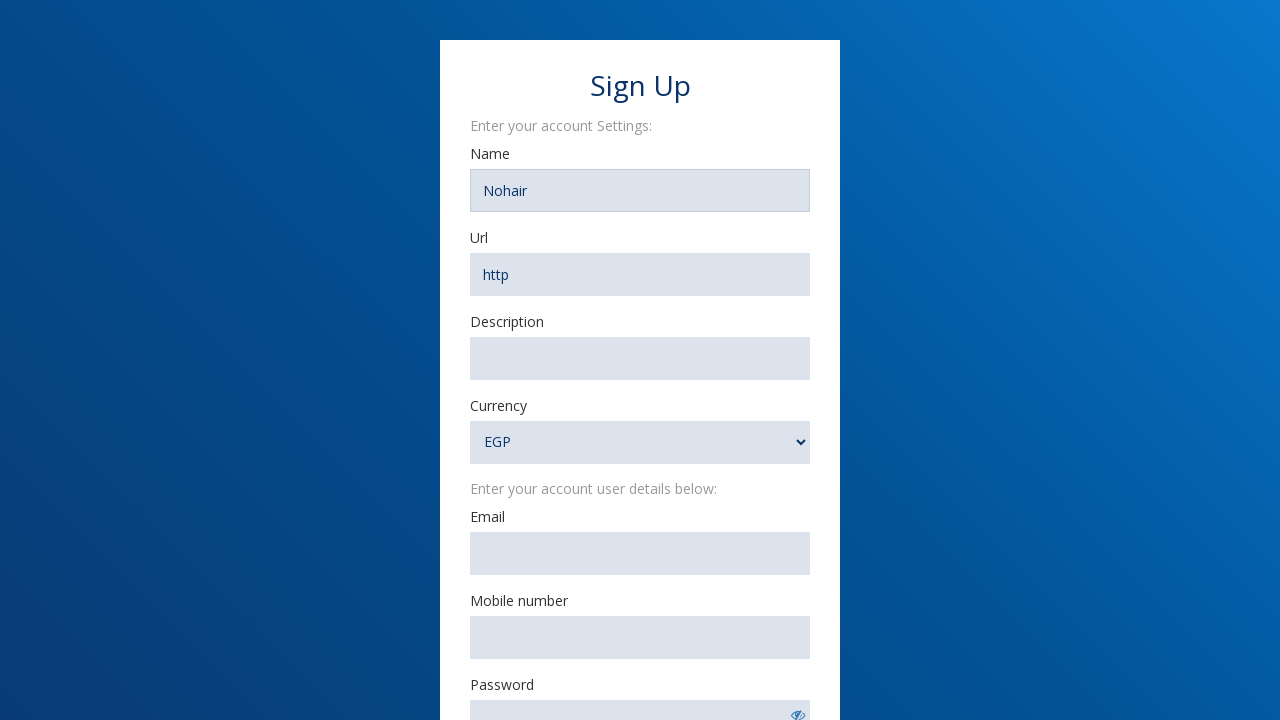

Filled description field with 'Description' on #MerchantDescription
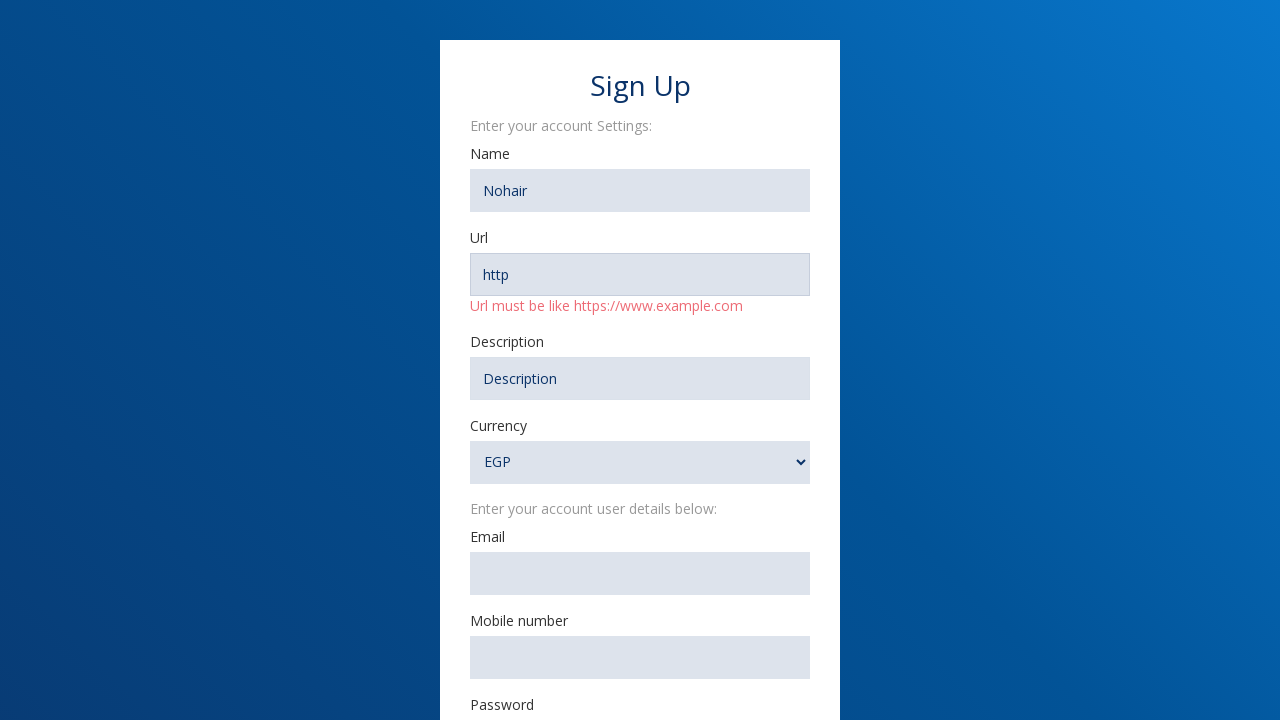

Filled email field with 'htjfrlqz@gmail.com' on #Email
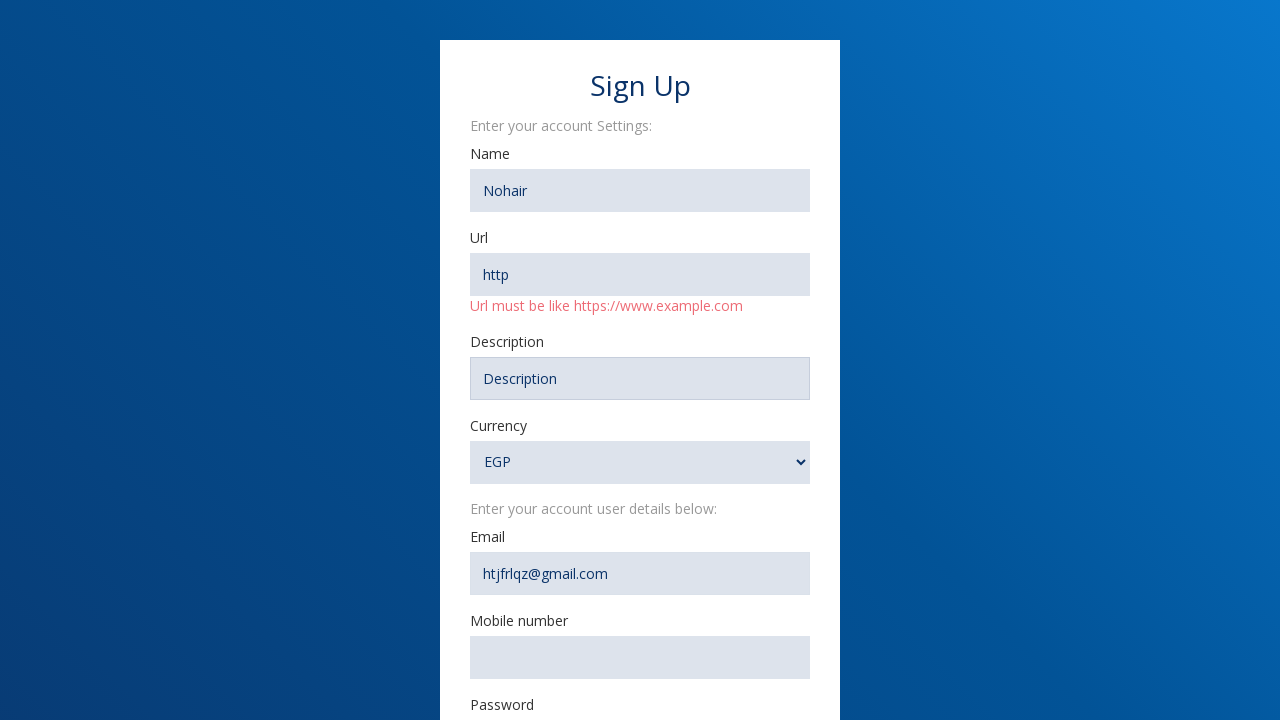

Filled mobile number field with '01001889892' on #MobileNumber
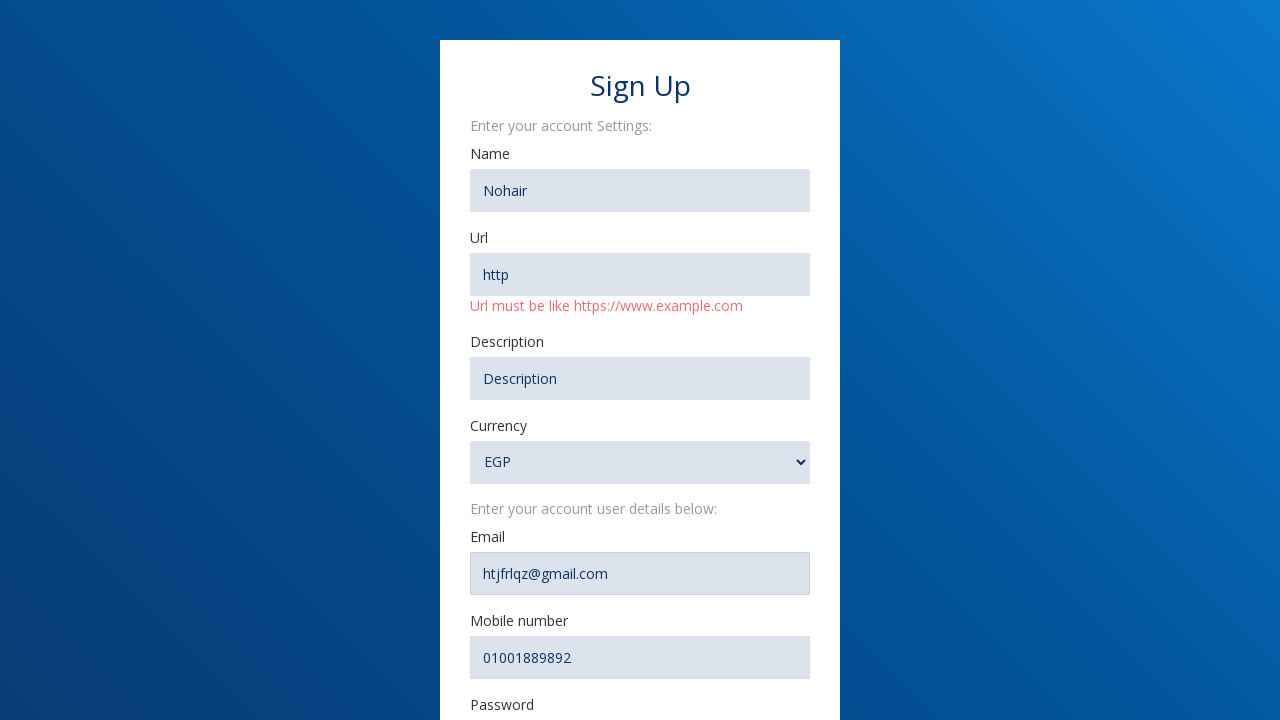

Filled password field with '88888888' on #password-show1
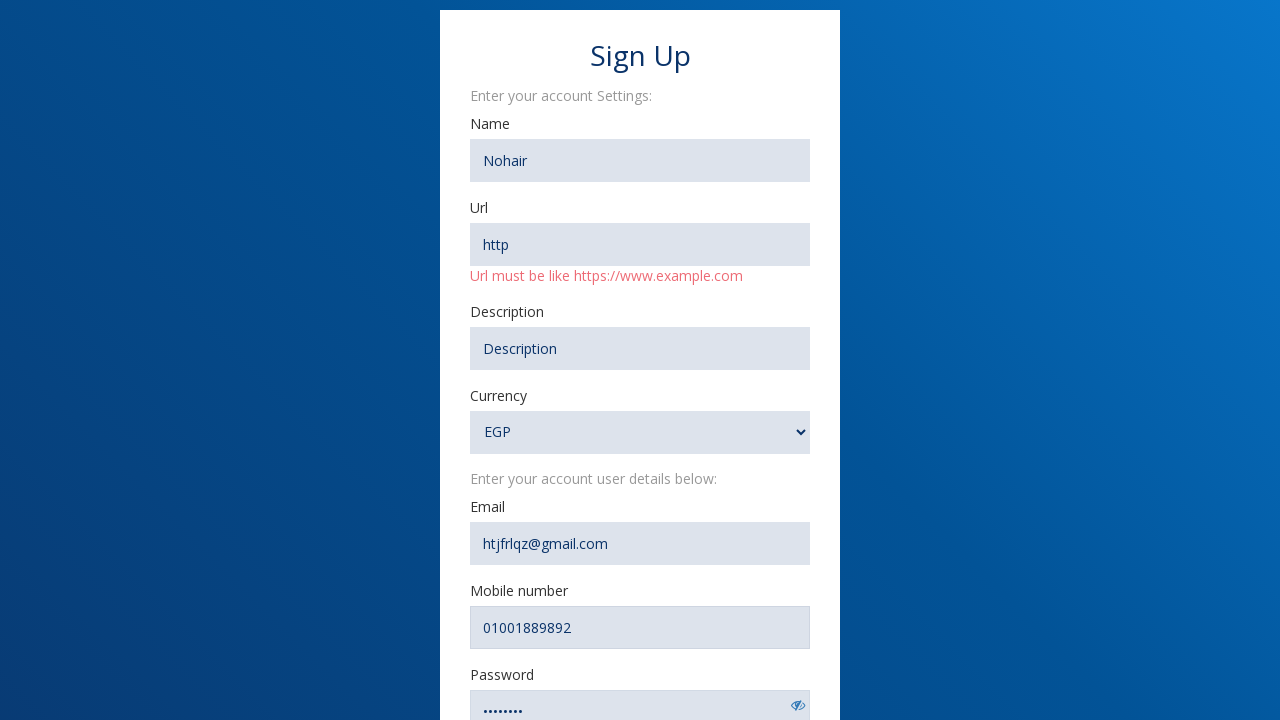

Filled confirm password field with '88888888' on input[name='ConfirmPassword']
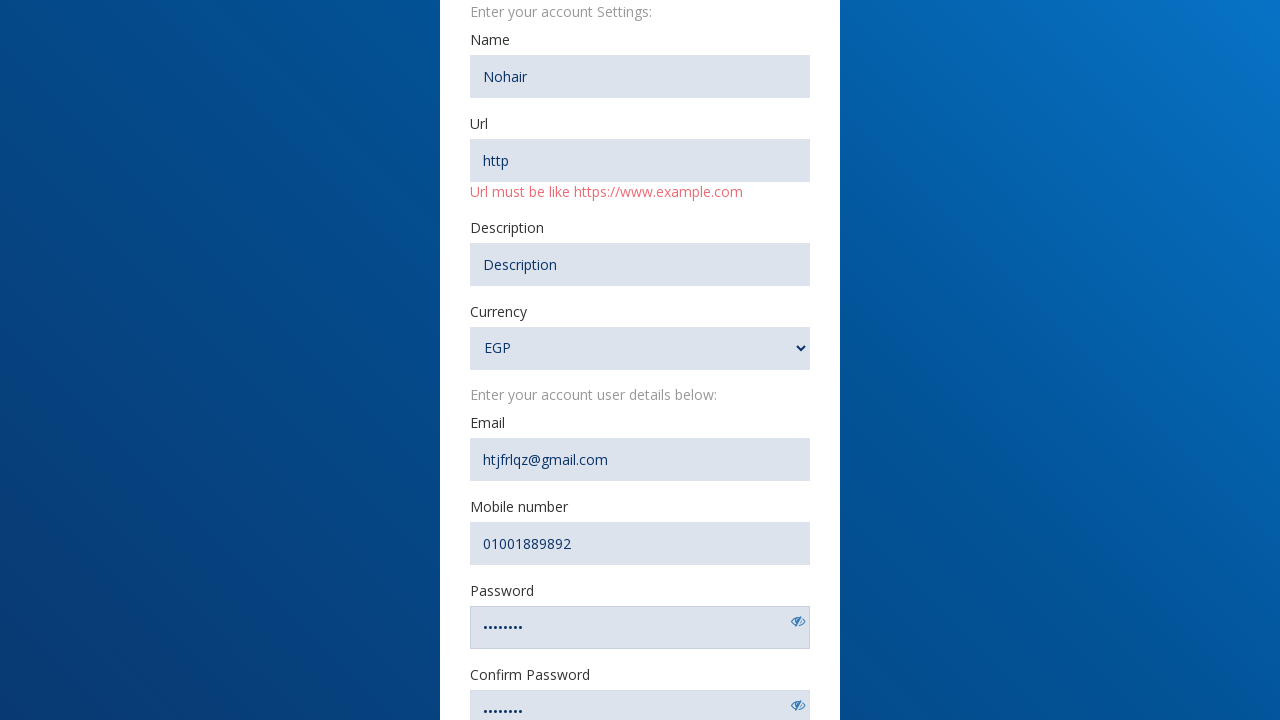

Selected currency option 'USD' on #Currency
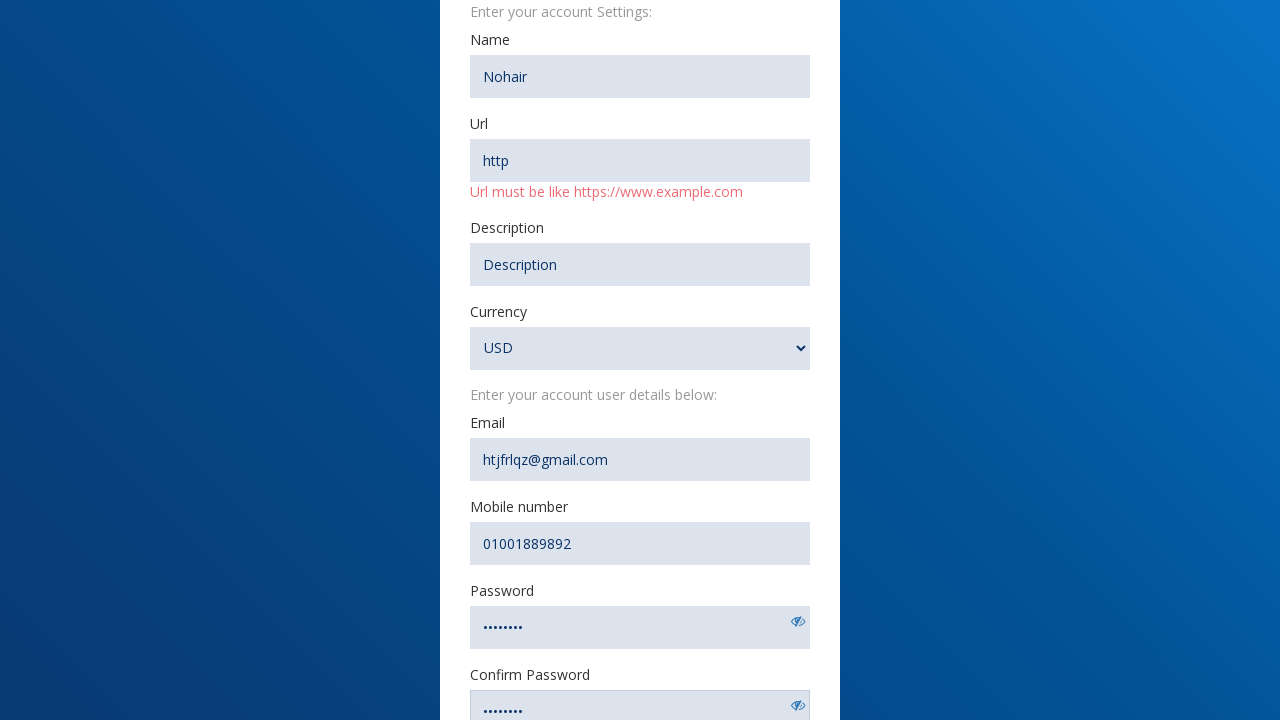

Clicked submit registration button at (640, 512) on #SubmitRegister
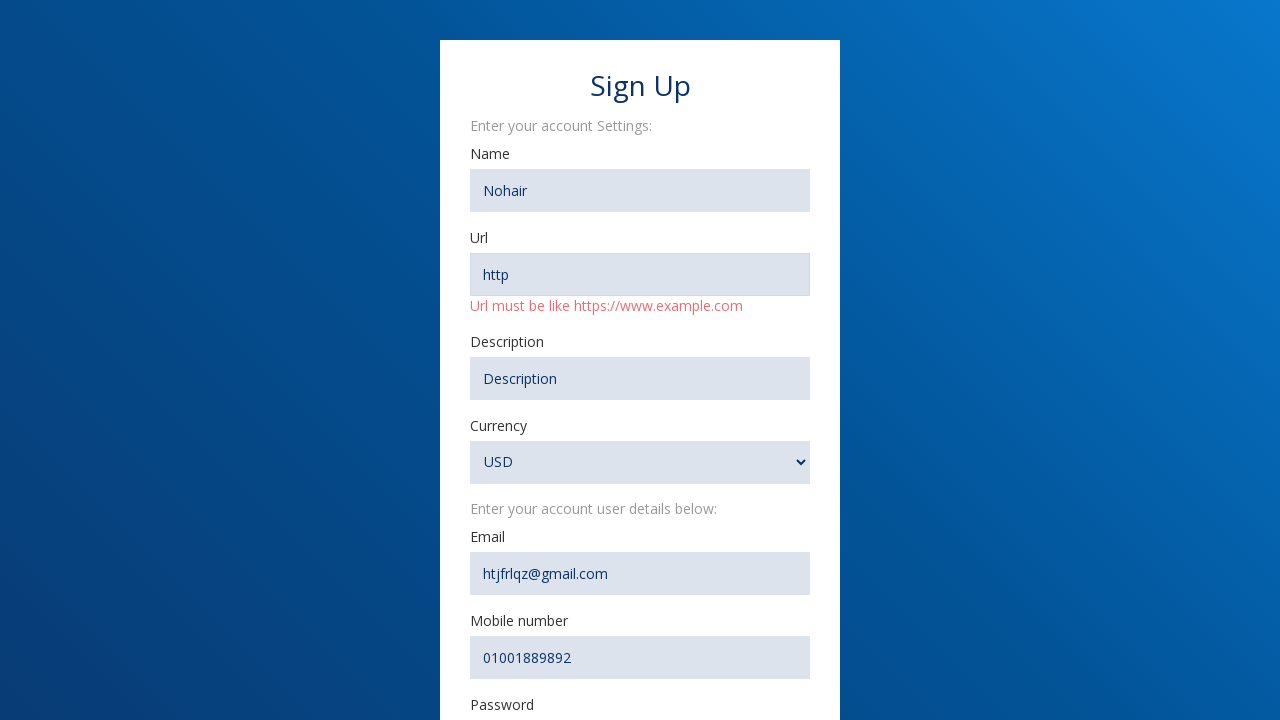

Validation error for invalid URL format appeared
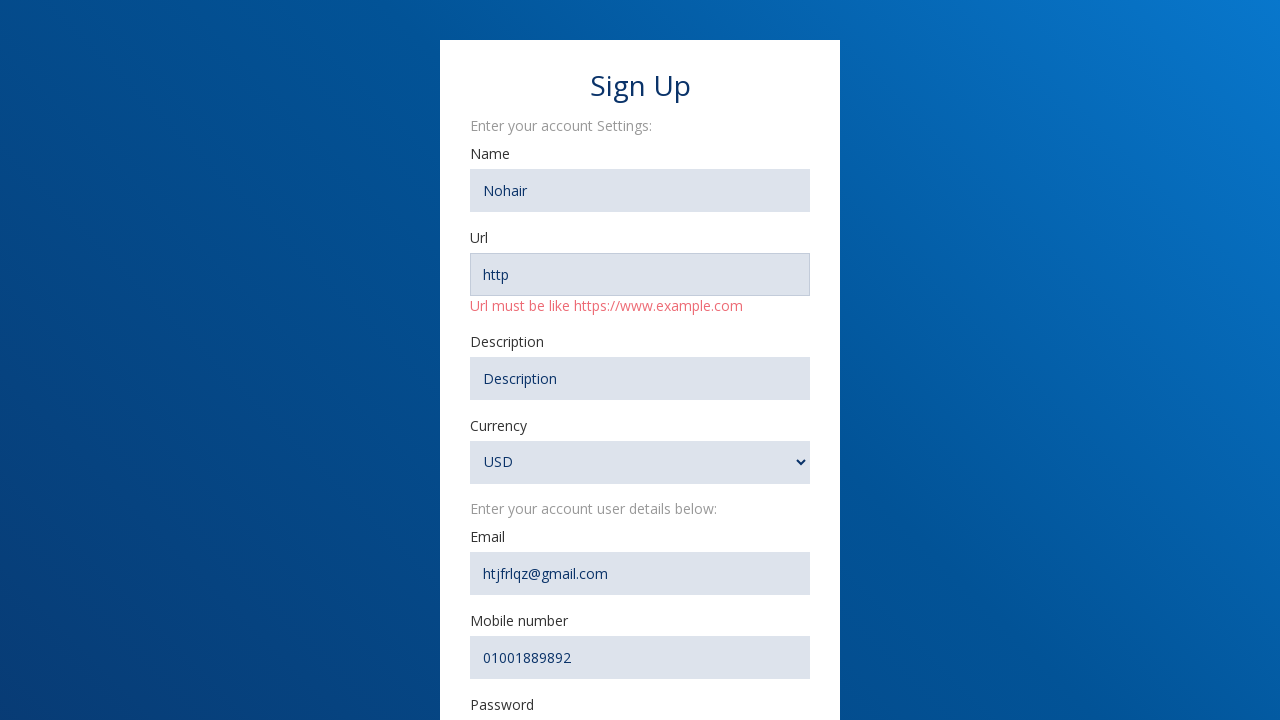

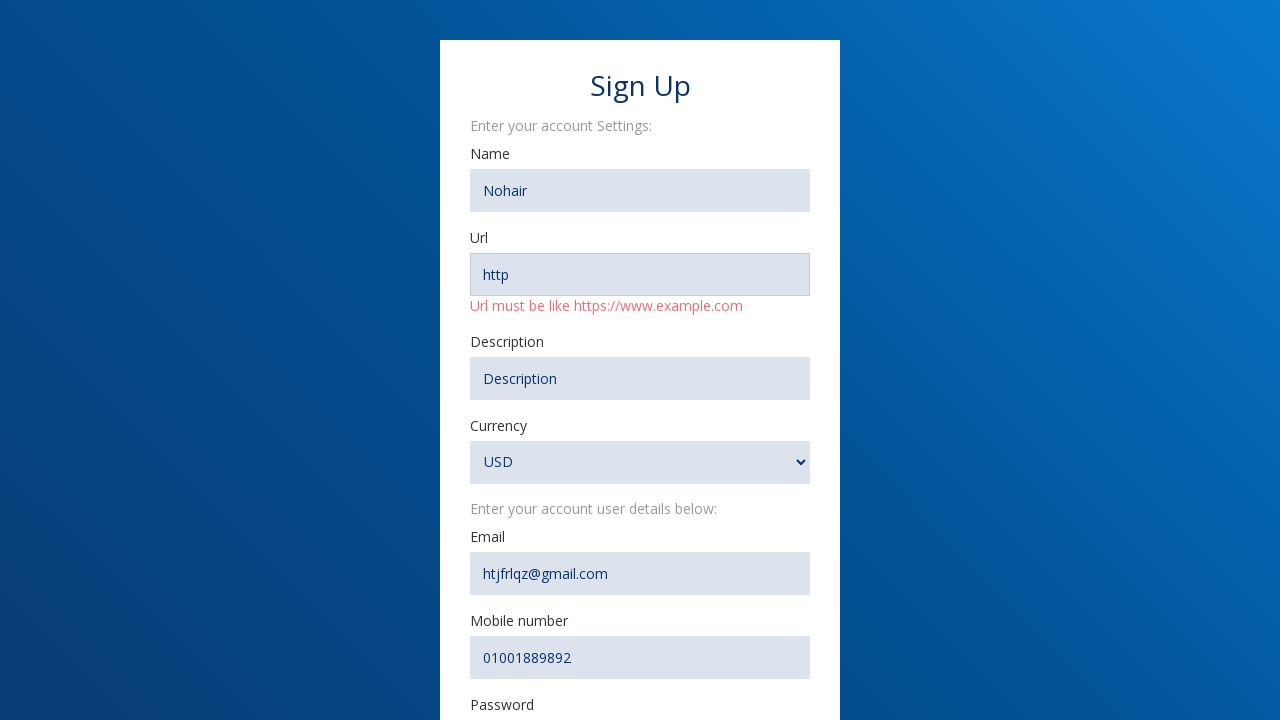